Tests that a job application form should not submit successfully when the name field is left blank while all other required fields are filled with valid data.

Starting URL: https://www.pixlogix.com/careers/php-team-lead/

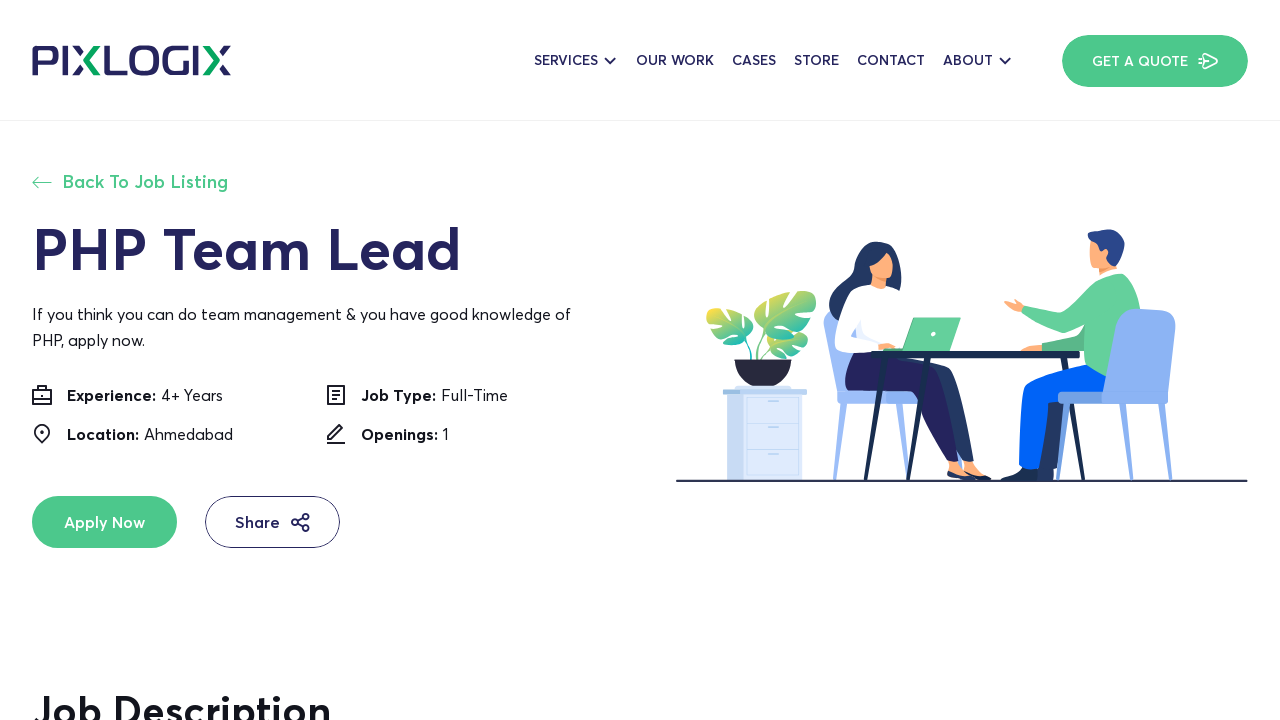

Filled age field with '25' on input[placeholder='Enter Your Age']
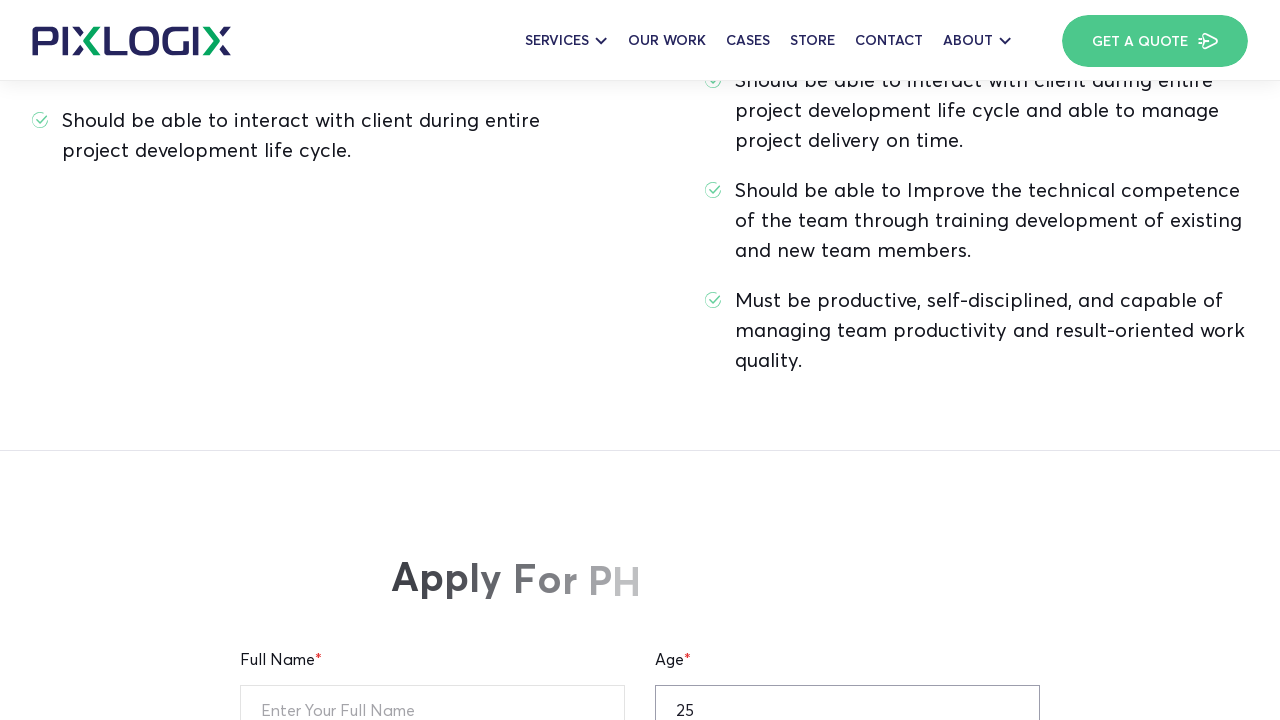

Filled current location field with 'New York' on input[placeholder='Enter Your Current Location']
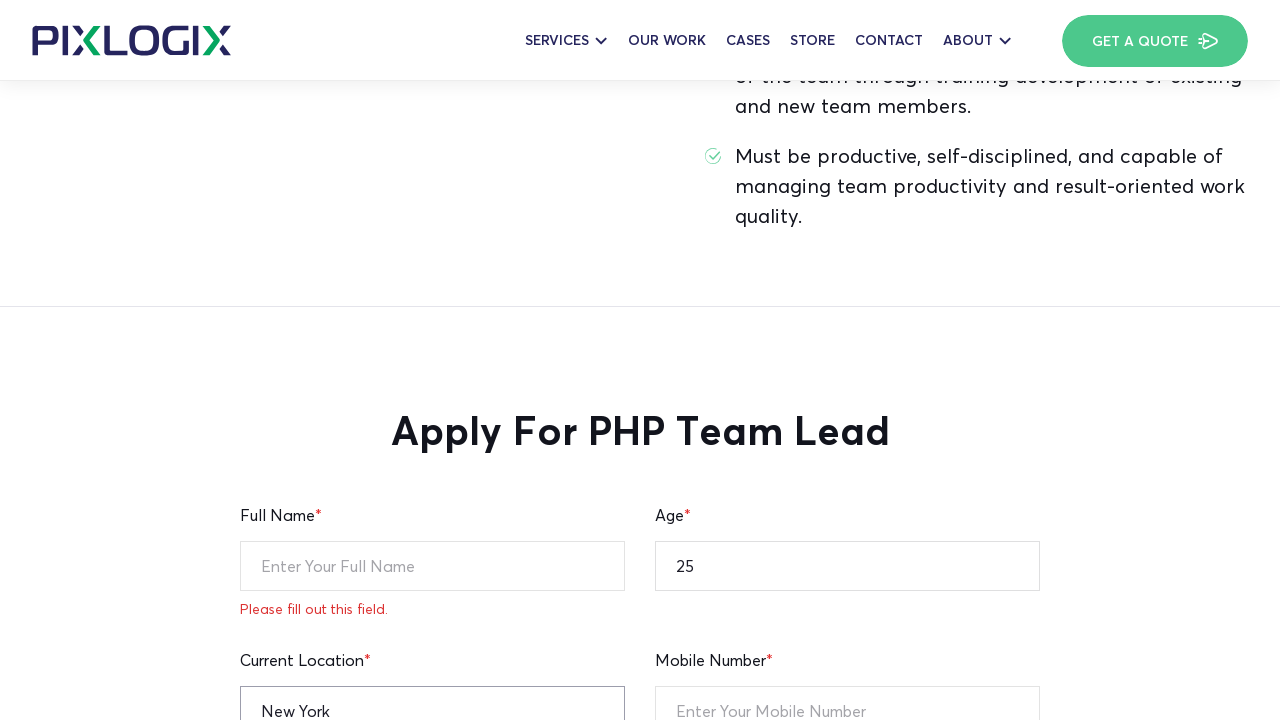

Filled notice period field with '30 days' on input[placeholder='Notice Period']
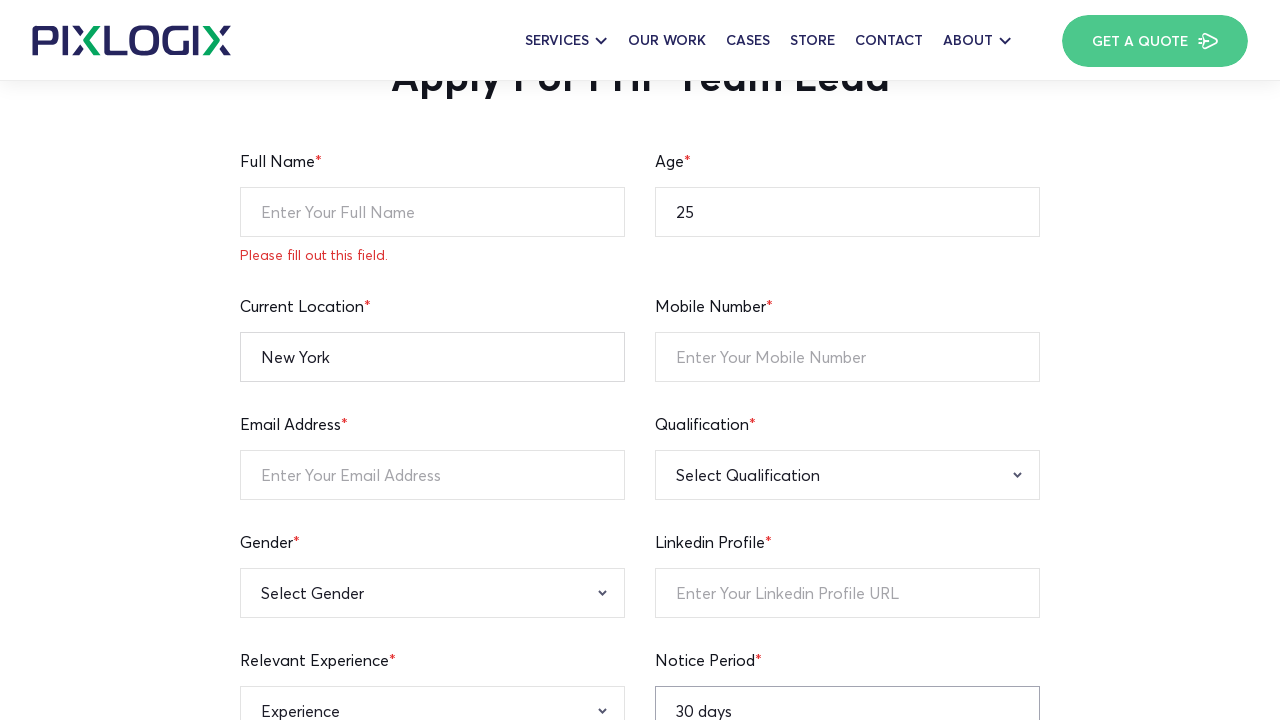

Filled mobile number field with '9876543210' on input[placeholder='Enter Your Mobile Number']
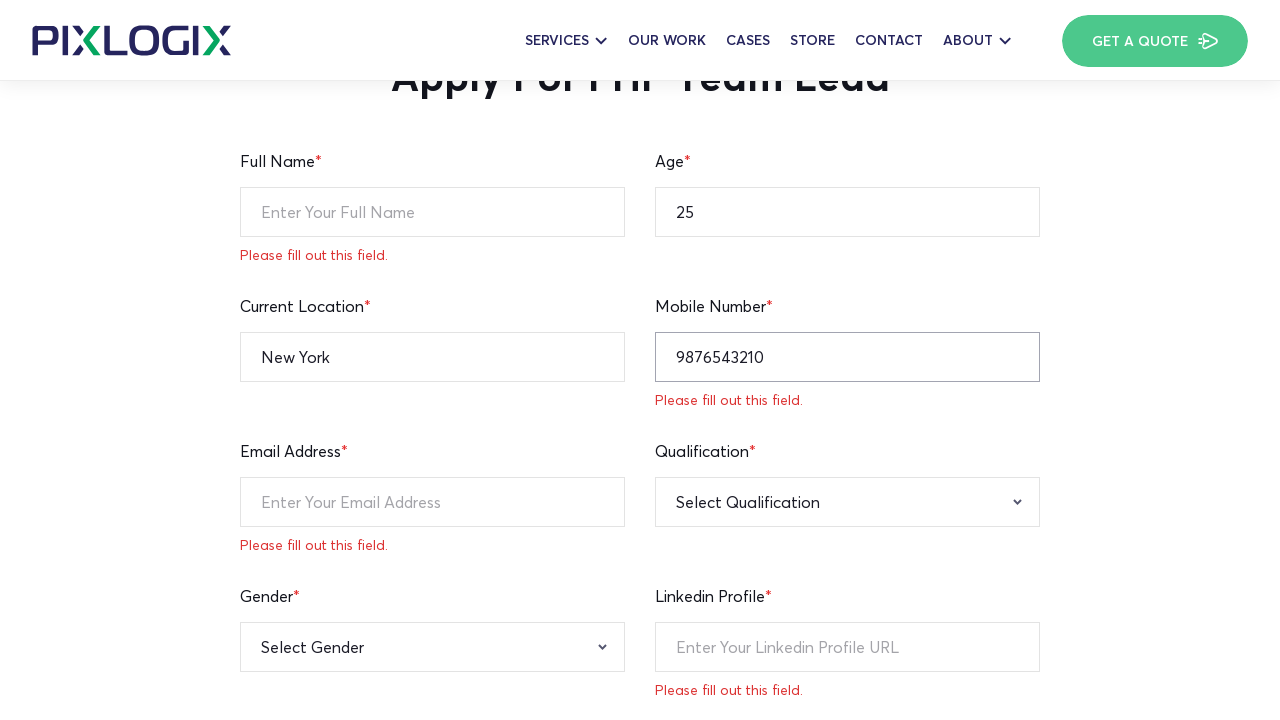

Filled email address field with 'applicant@example.com' on input[placeholder='Enter Your Email Address']
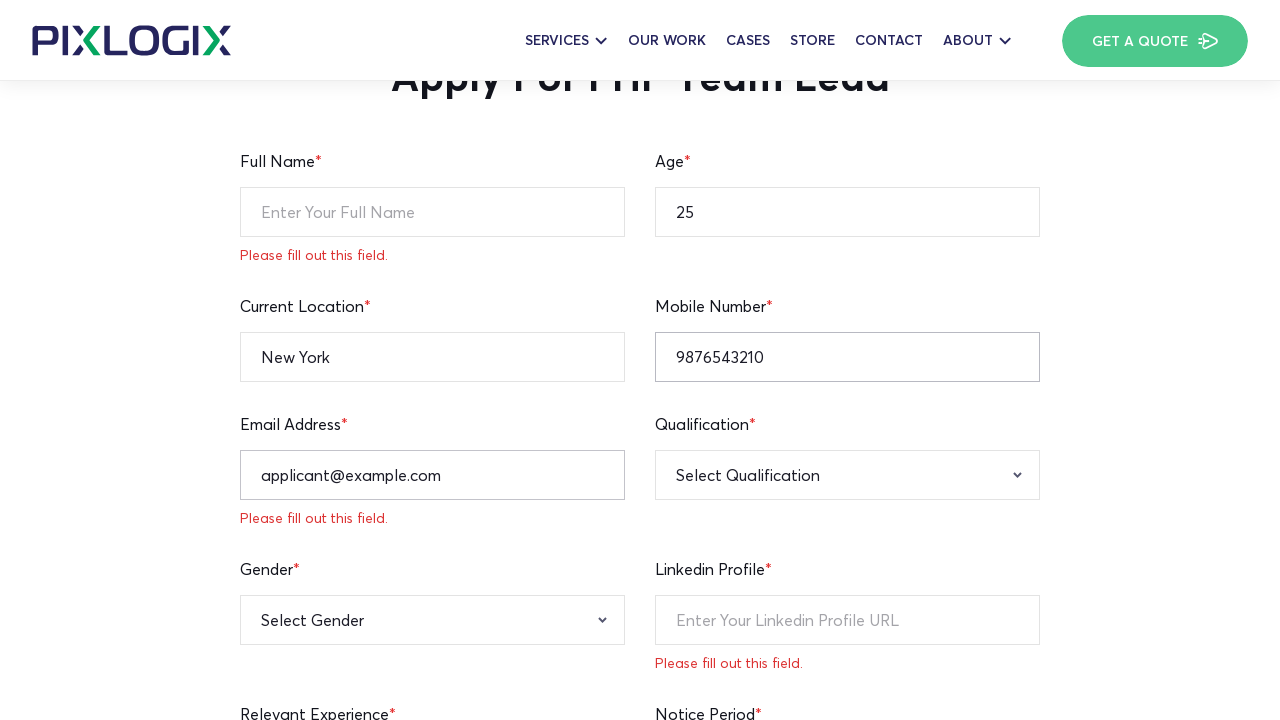

Filled LinkedIn profile URL field with 'https://linkedin.com/in/testuser' on input[placeholder='Enter Your Linkedin Profile URL']
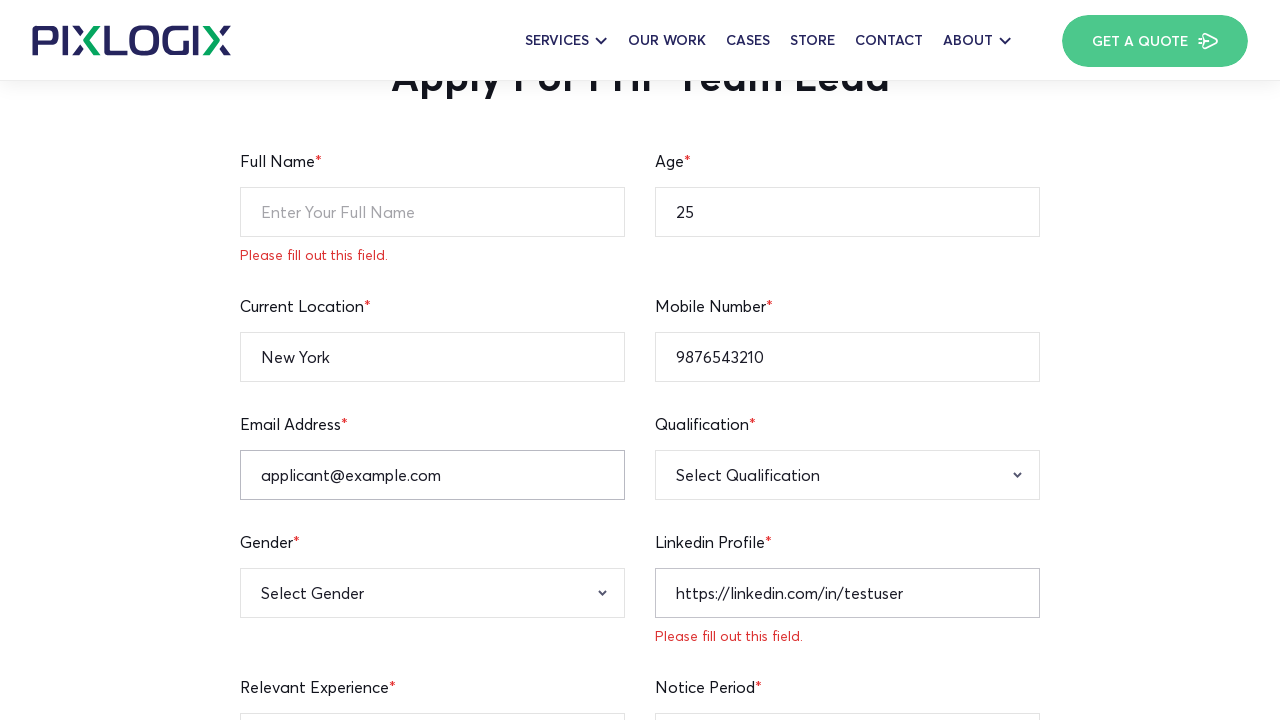

Filled expected CTC field with '50000' on input[placeholder='Enter Your Expected CTC']
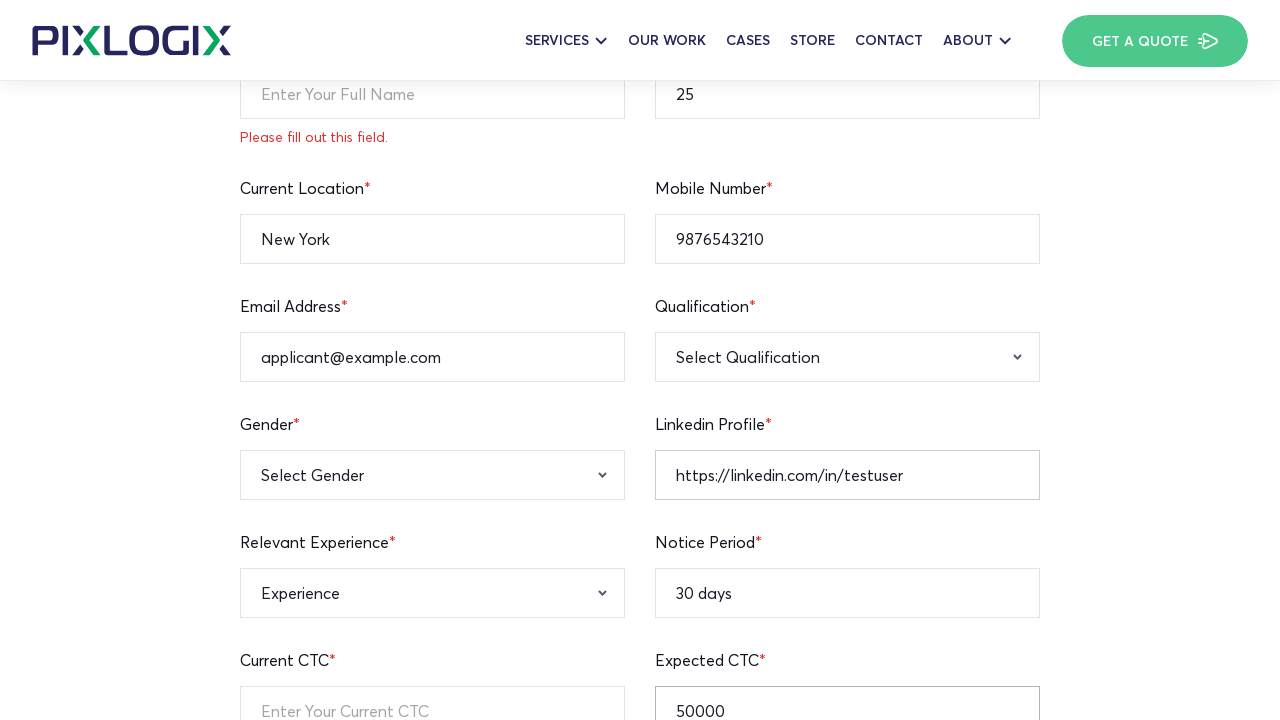

Filled current CTC field with '40000' on input[placeholder='Enter Your Current CTC']
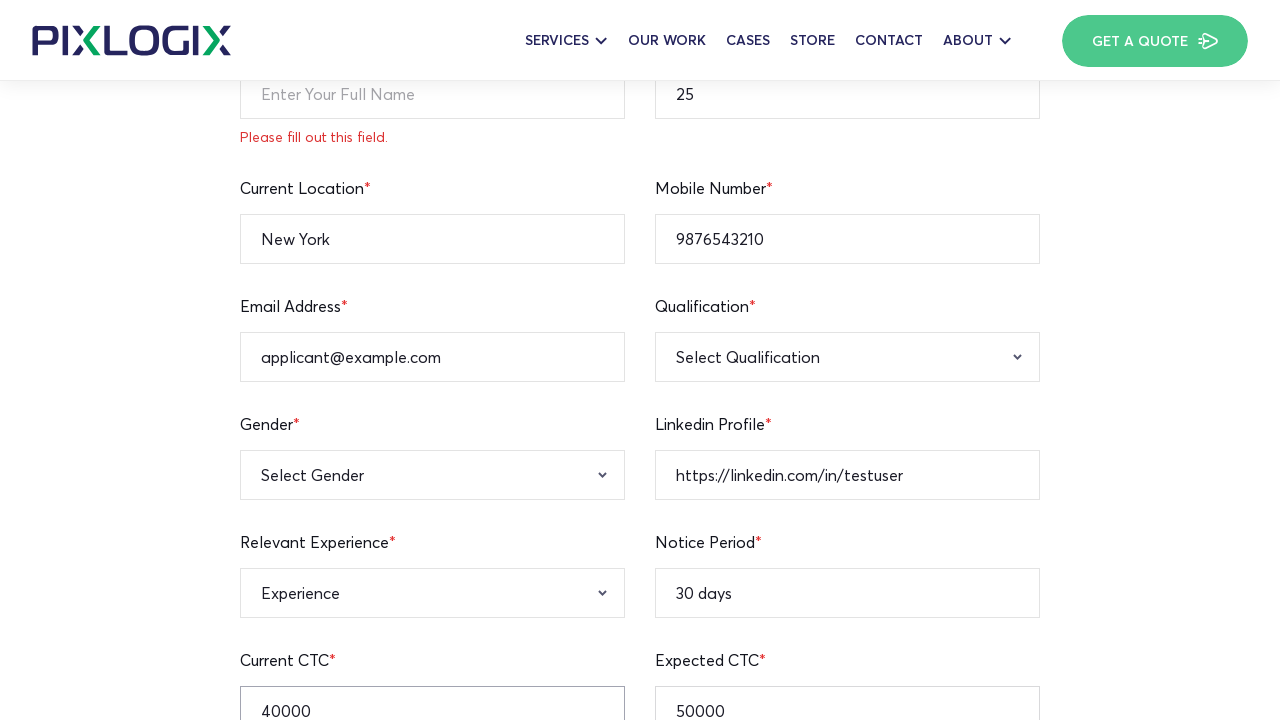

Selected 'B.A' from qualification dropdown on select[name='qualification-menu']
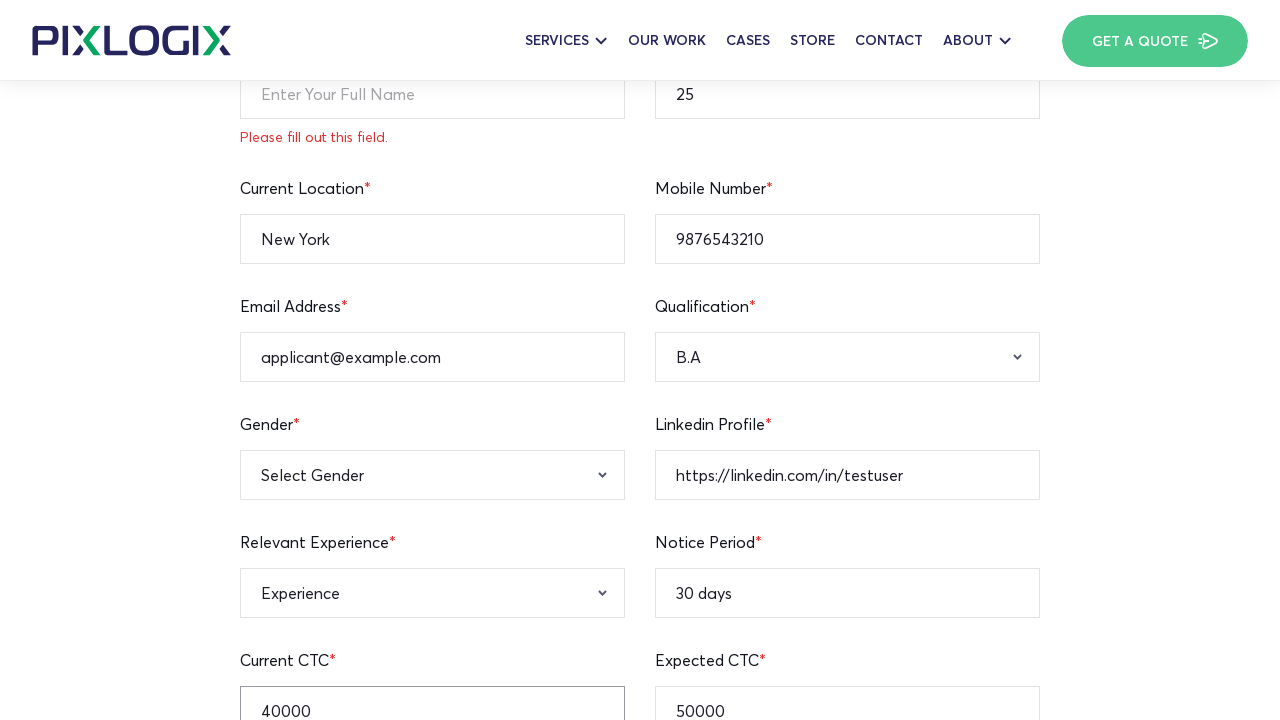

Selected 'Male' from gender dropdown on select[name='gender']
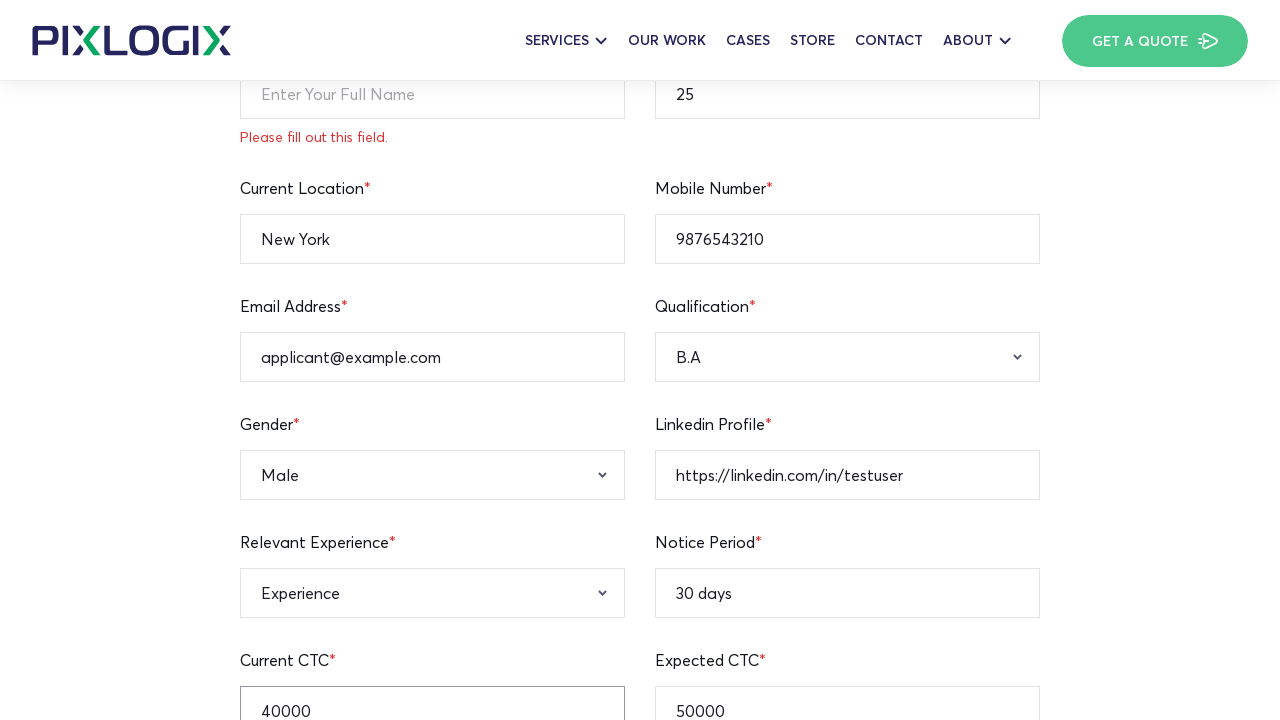

Selected 'Fresher' from experience dropdown on select[name='experience']
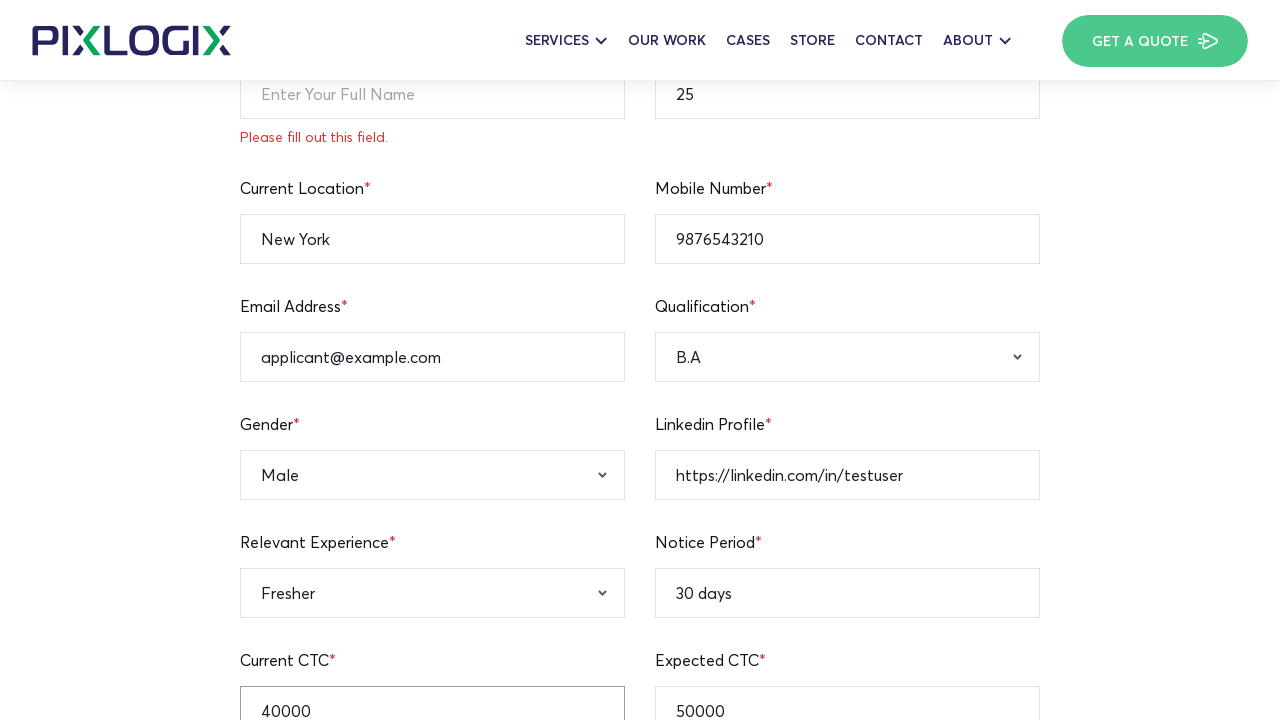

Filled skills textarea with 'Python, JavaScript, Testing' on textarea[placeholder='Enter Your Skills']
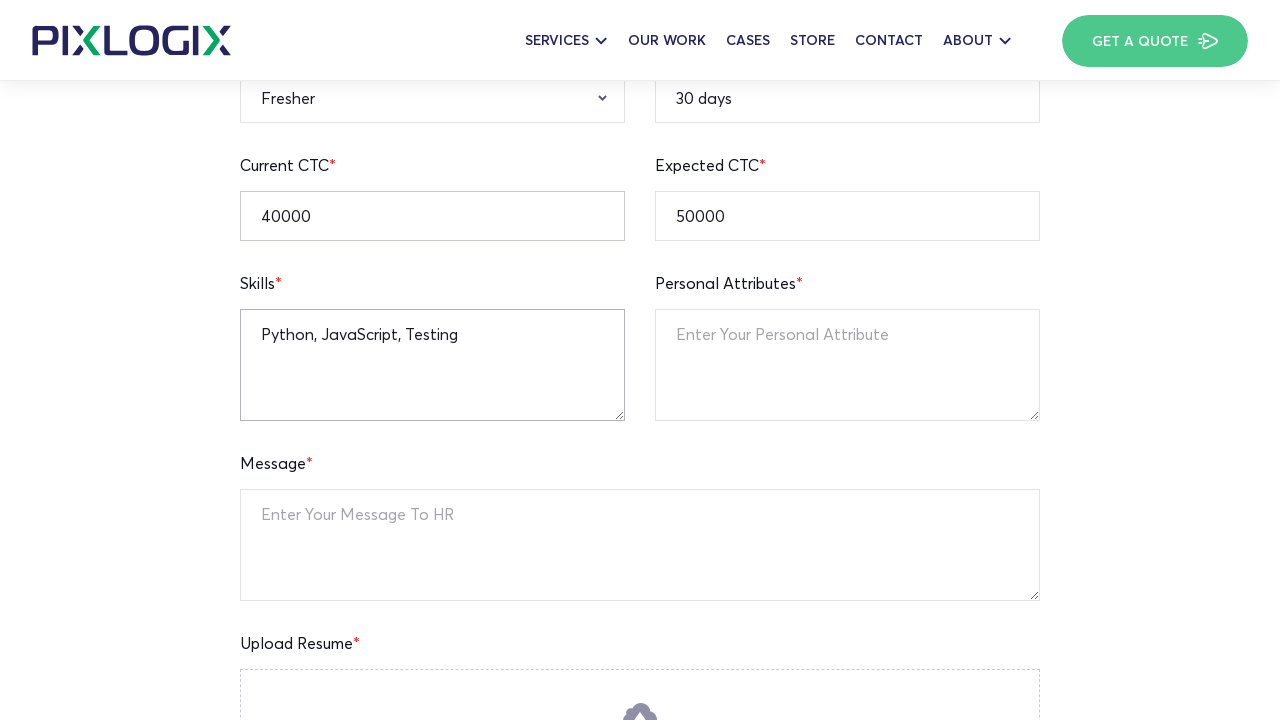

Filled personal attribute textarea with 'Detail-oriented and hardworking' on textarea[placeholder='Enter Your Personal Attribute']
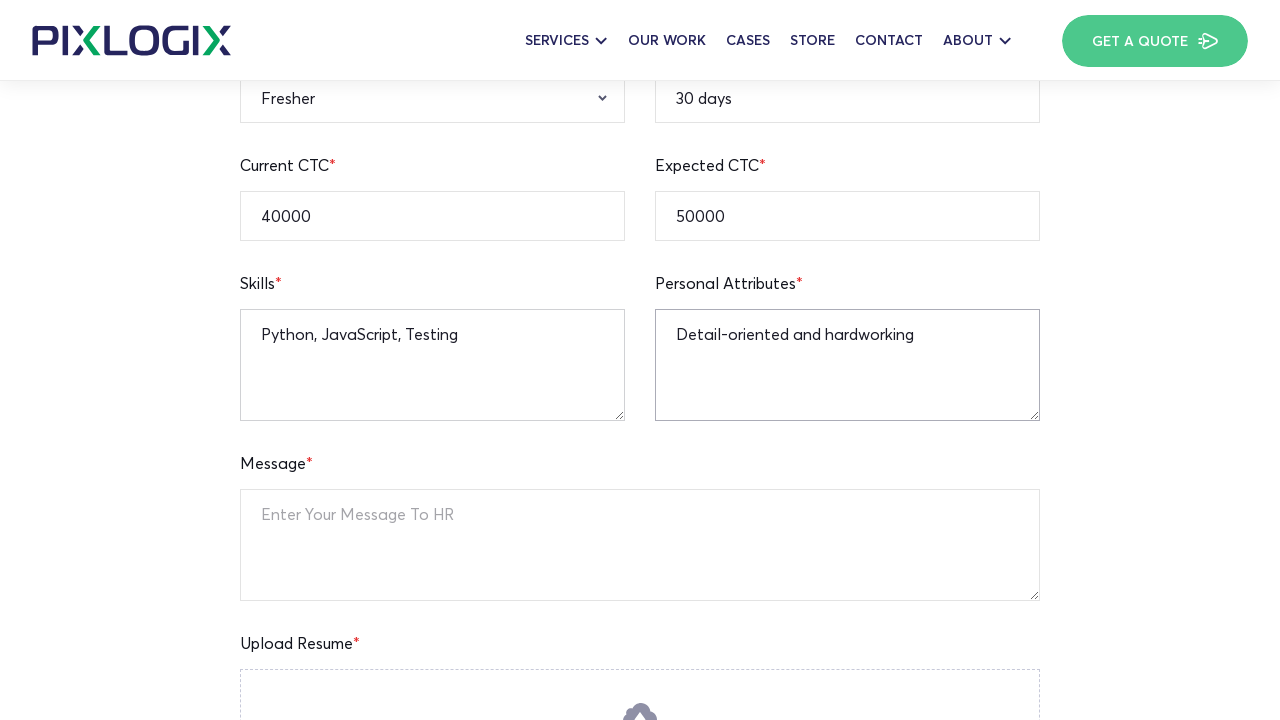

Filled message to HR textarea with interest statement on textarea[placeholder='Enter Your Message To HR']
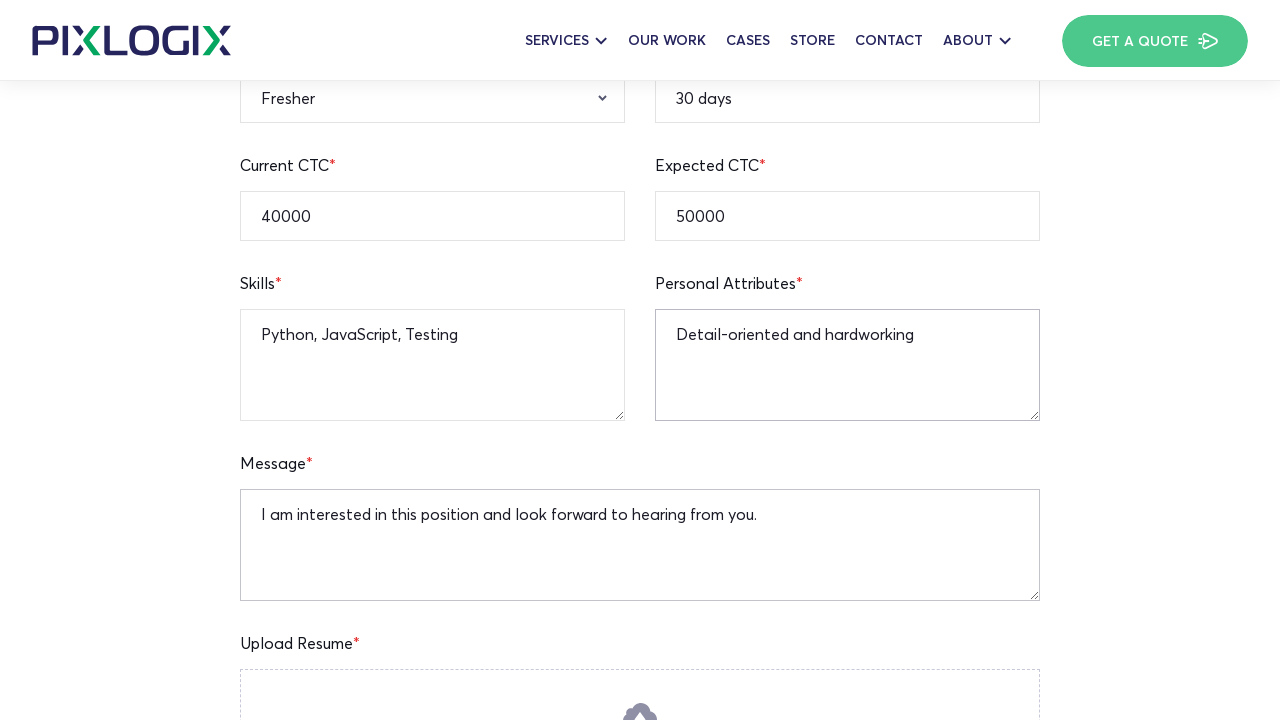

Clicked Apply Now button with name field intentionally left blank to test validation at (640, 360) on button[data-text='Apply Now']
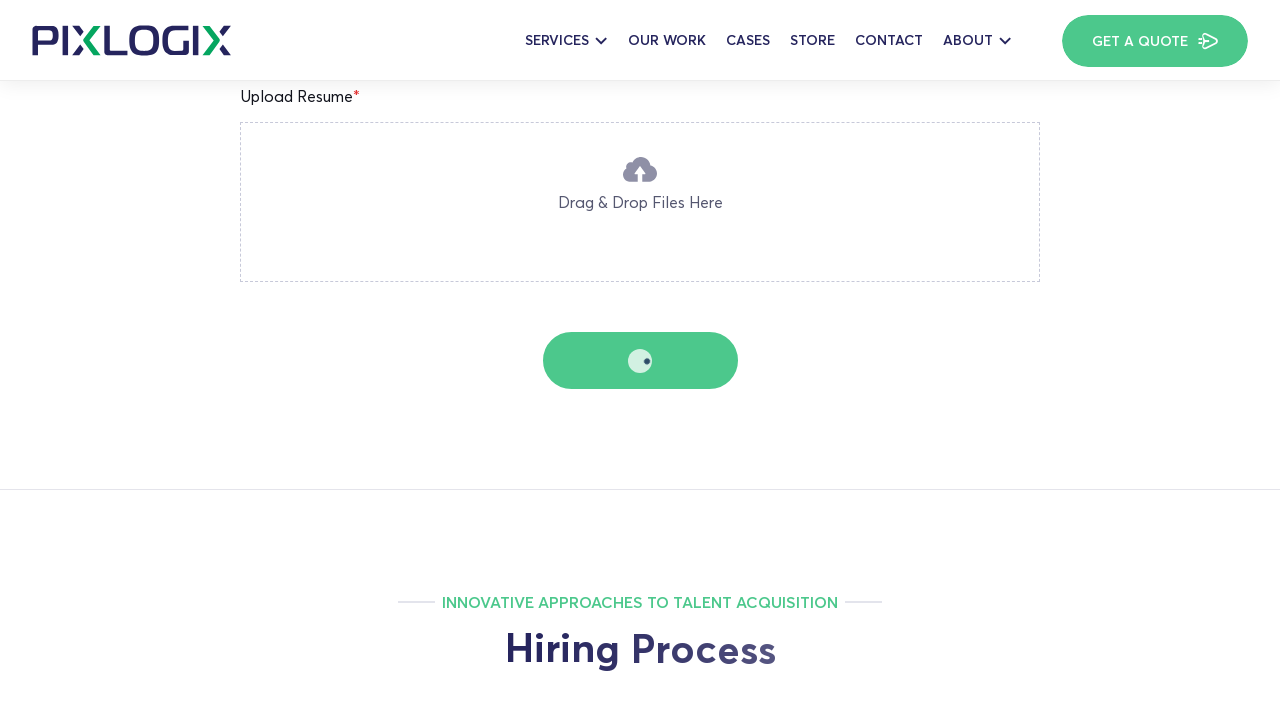

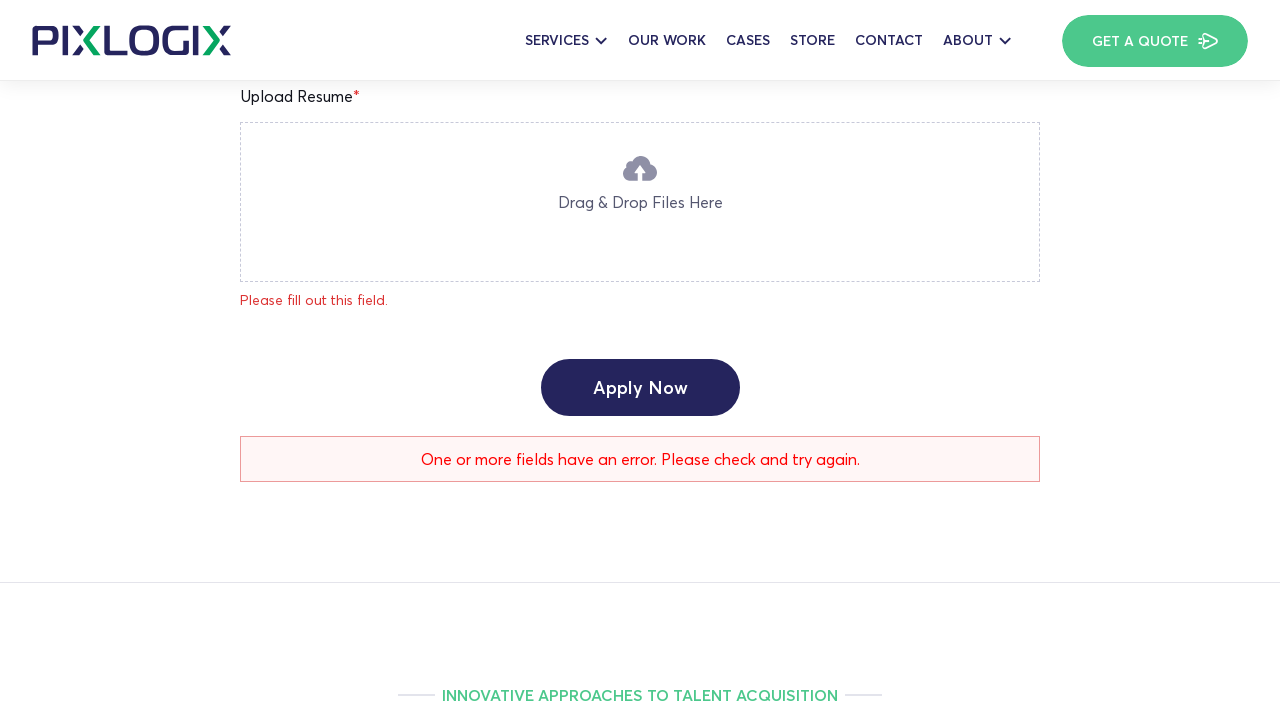